Tests selecting female gender radio button and verifies it becomes checked while male remains unchecked

Starting URL: https://testautomationpractice.blogspot.com/

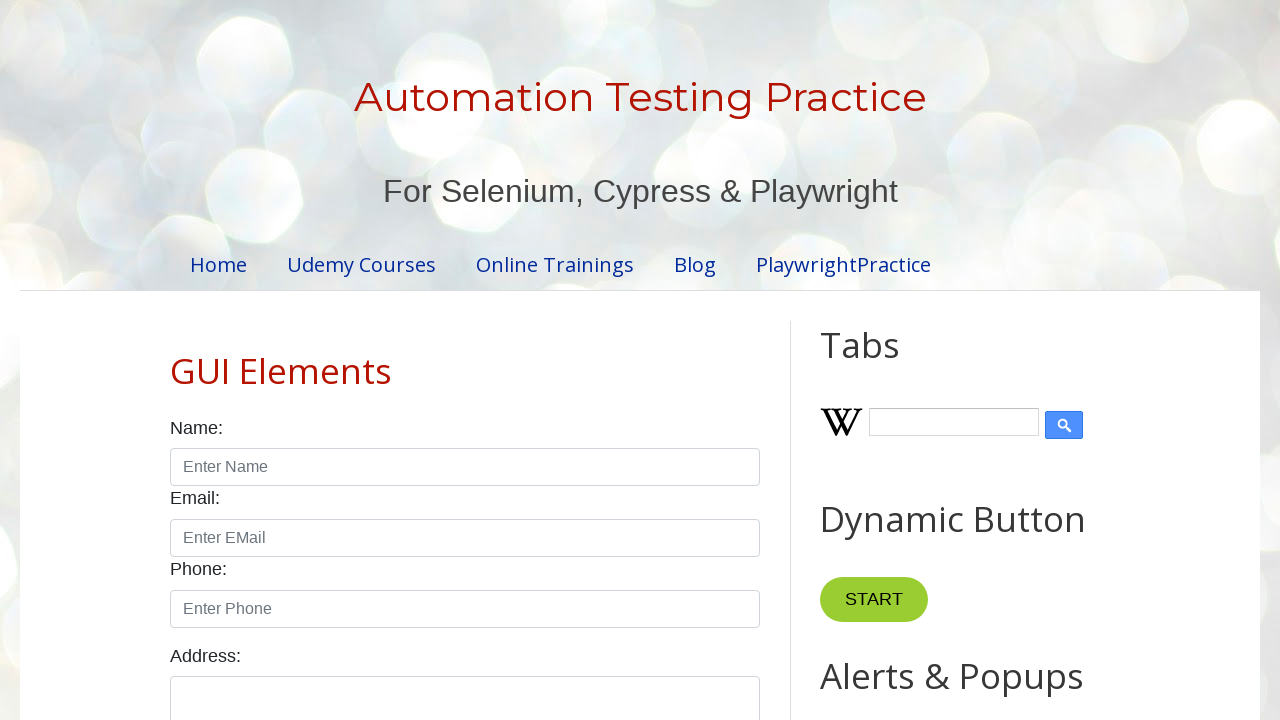

Clicked female gender radio button at (250, 360) on input#female
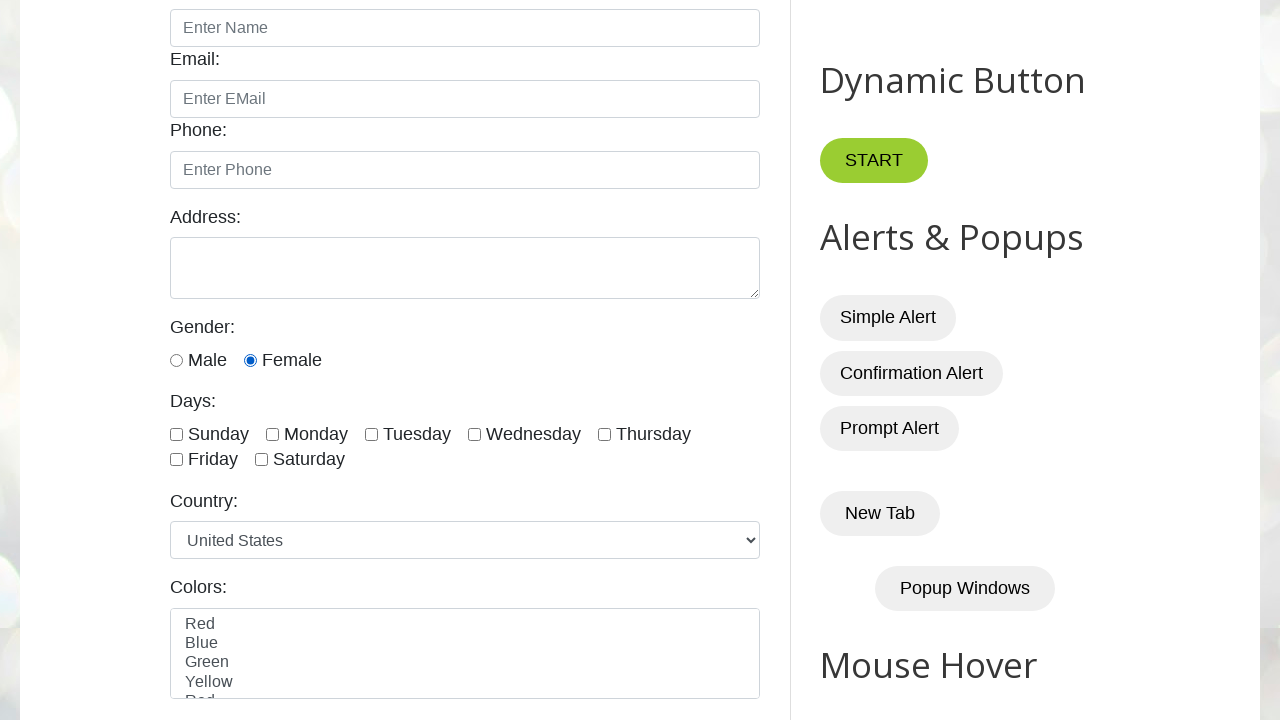

Verified female radio button is checked
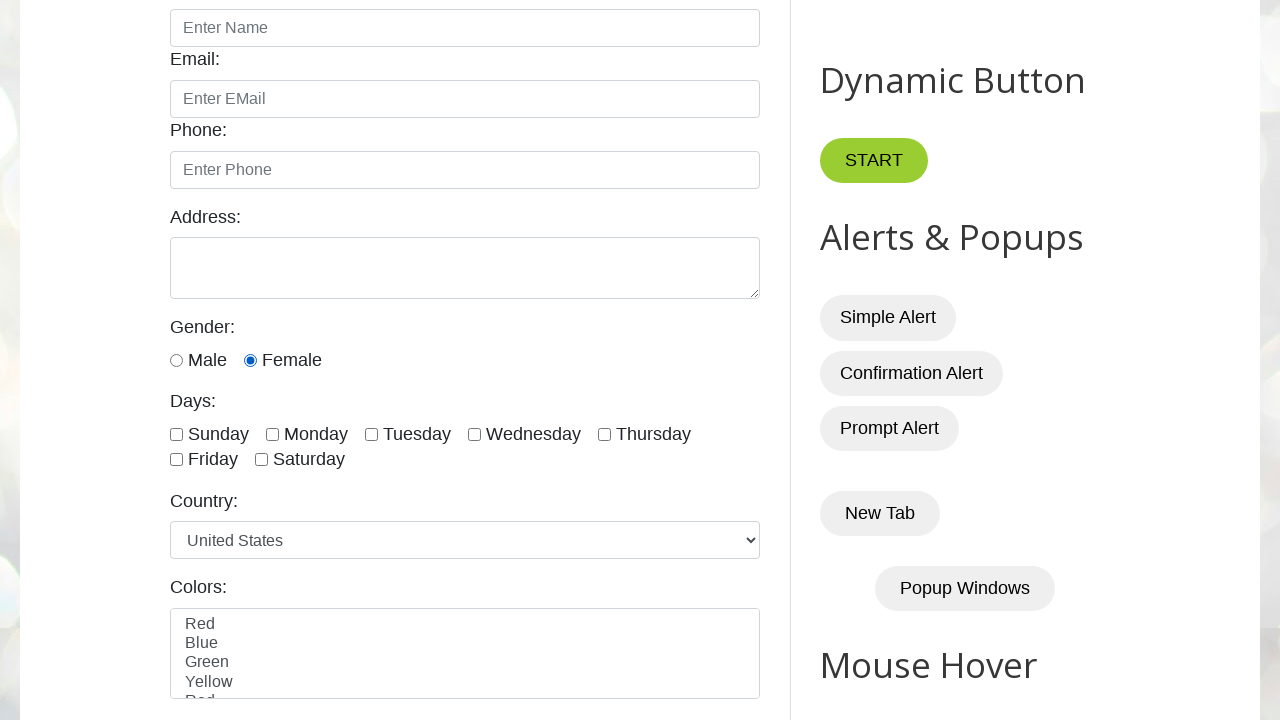

Verified male radio button is not checked
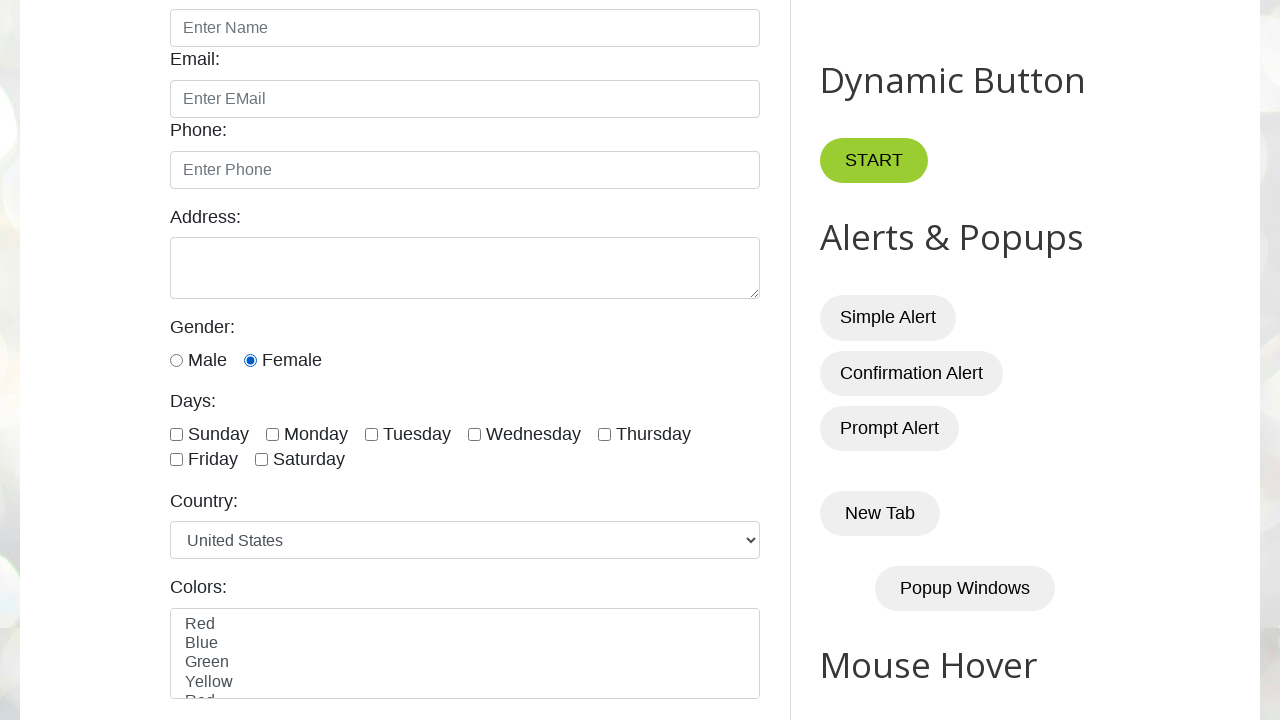

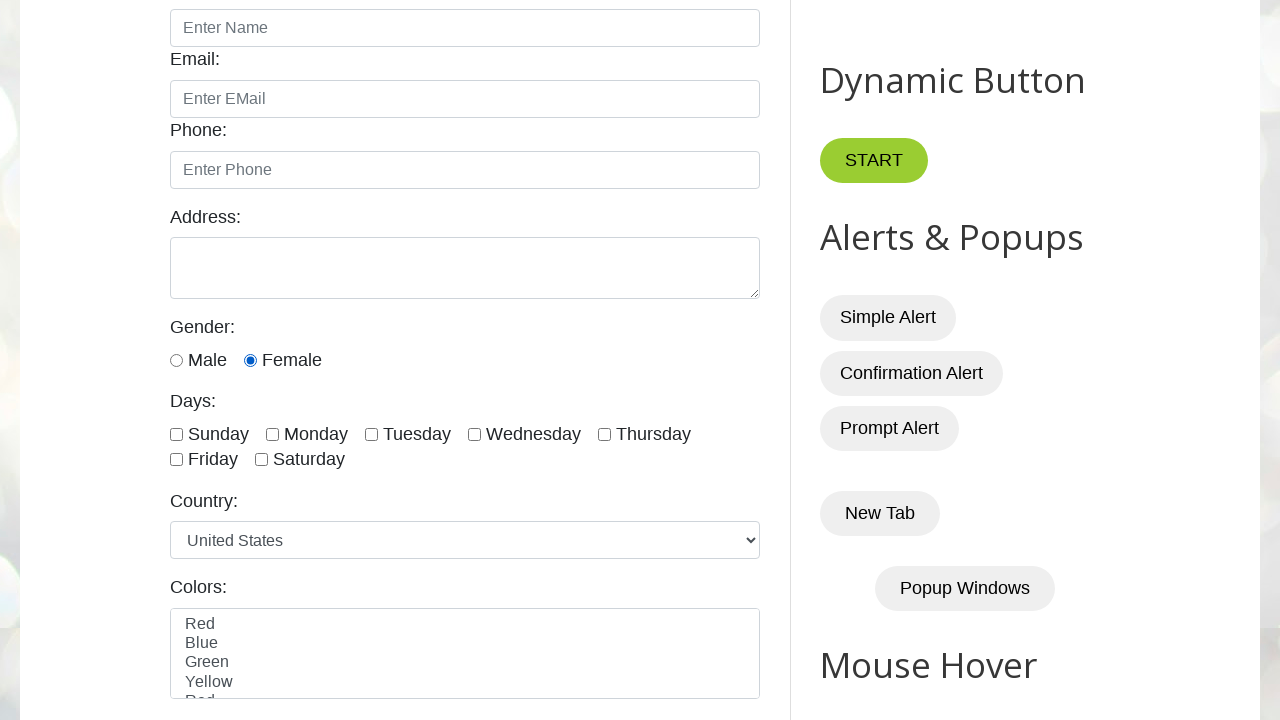